Tests interaction with a button that has a dynamic ID by clicking it and verifying its text content

Starting URL: http://uitestingplayground.com/dynamicid

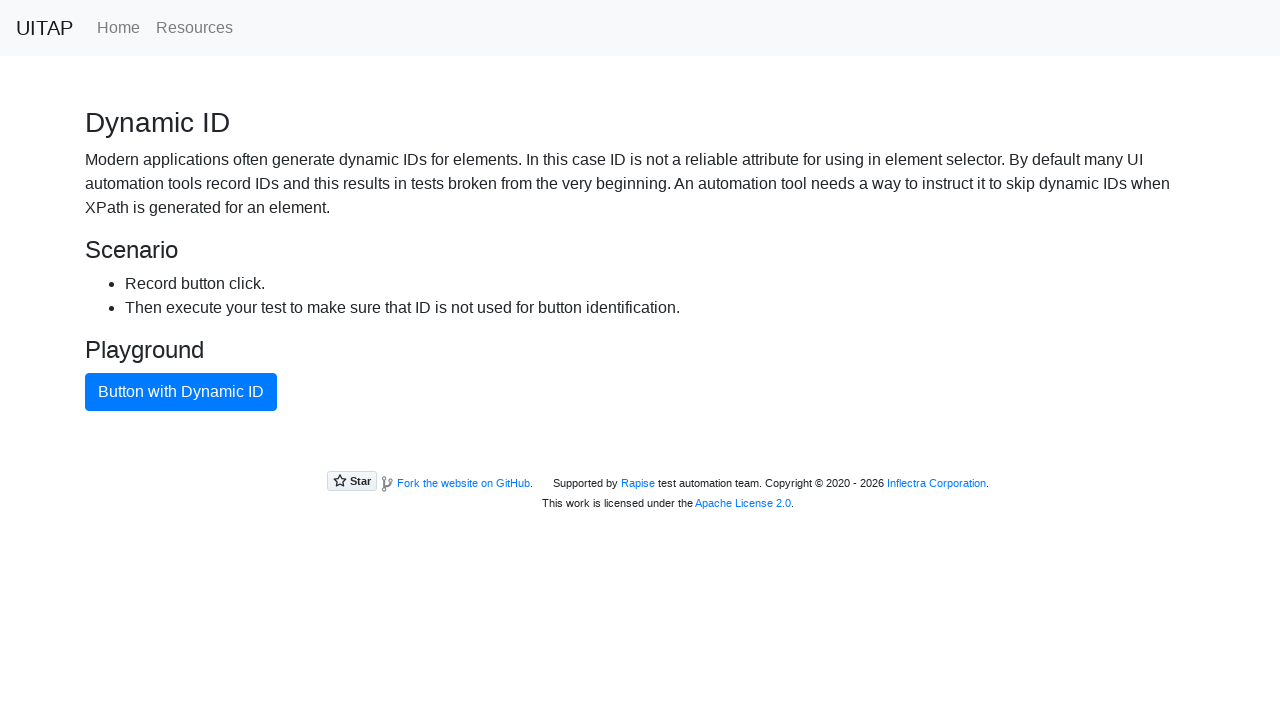

Clicked button with dynamic ID using CSS selector at (181, 392) on .btn.btn-primary
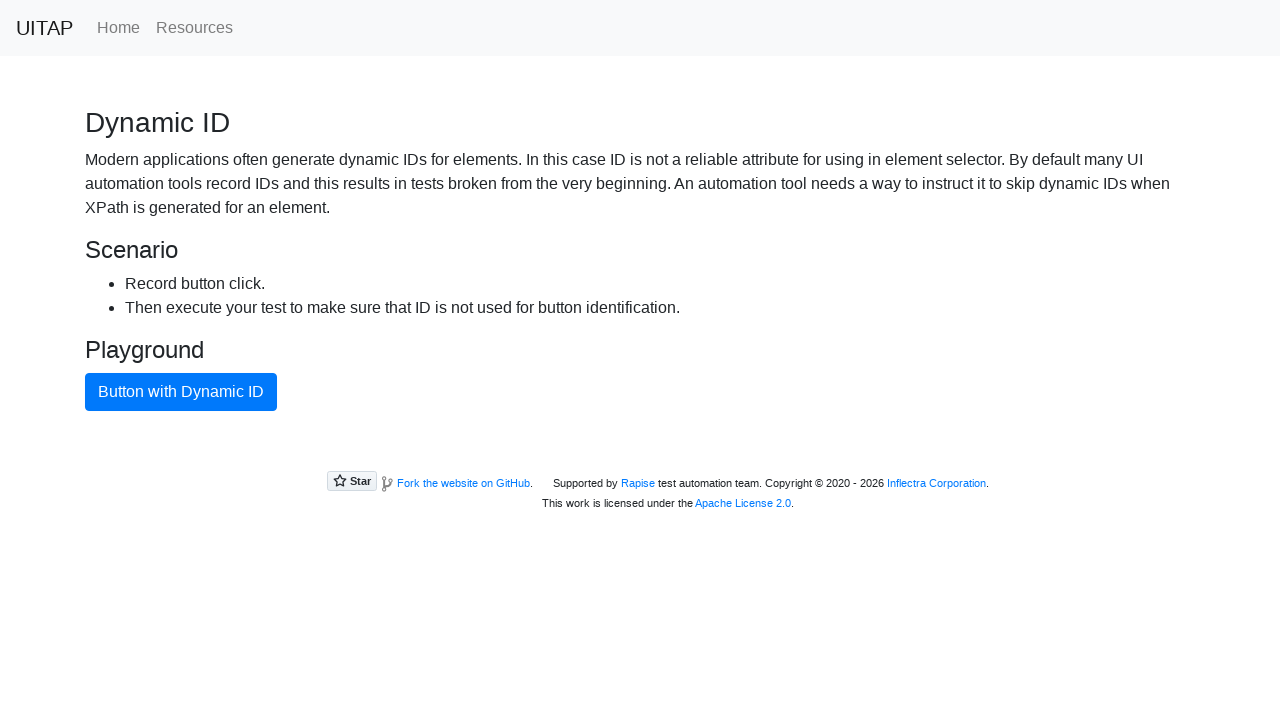

Retrieved button text content
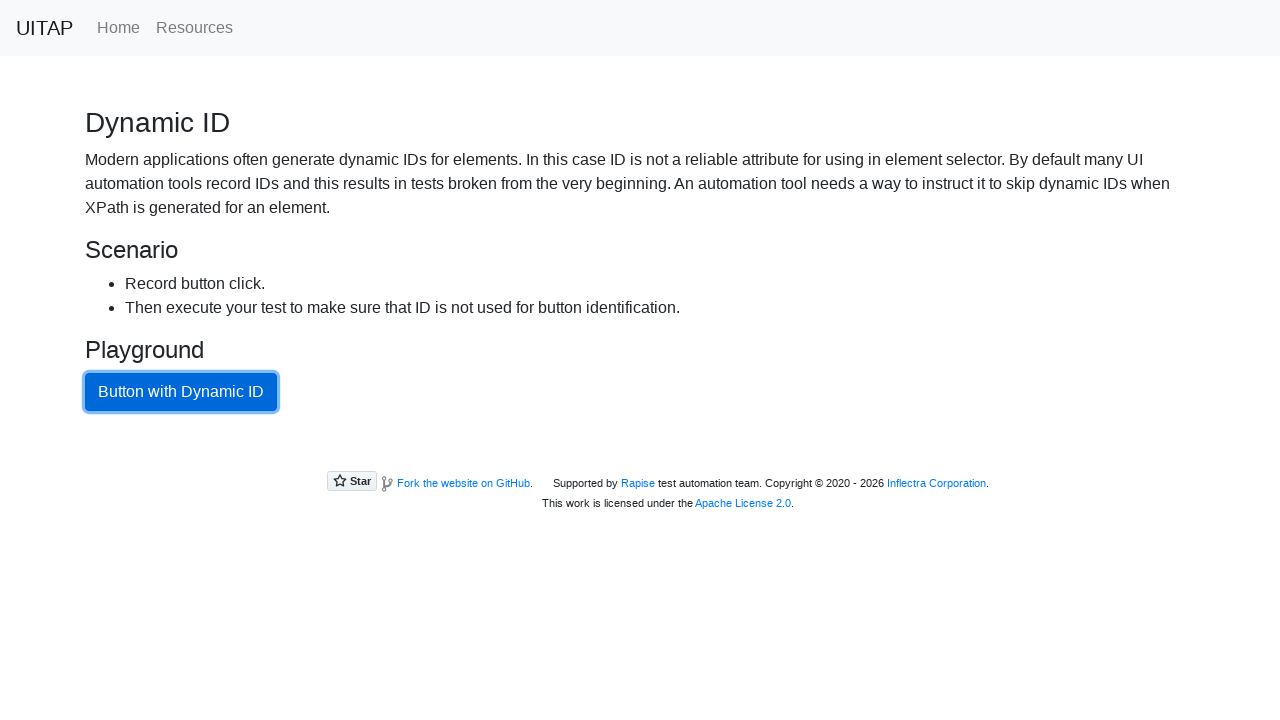

Verified button text matches expected value 'Button with Dynamic ID'
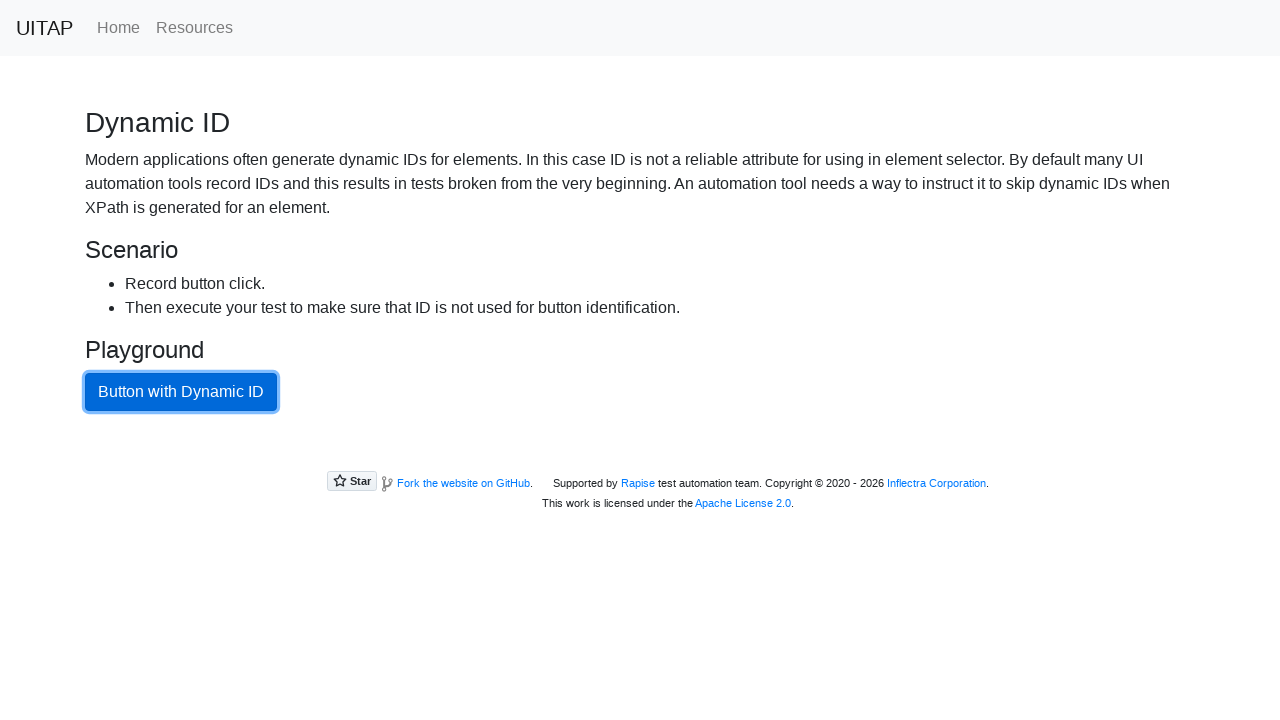

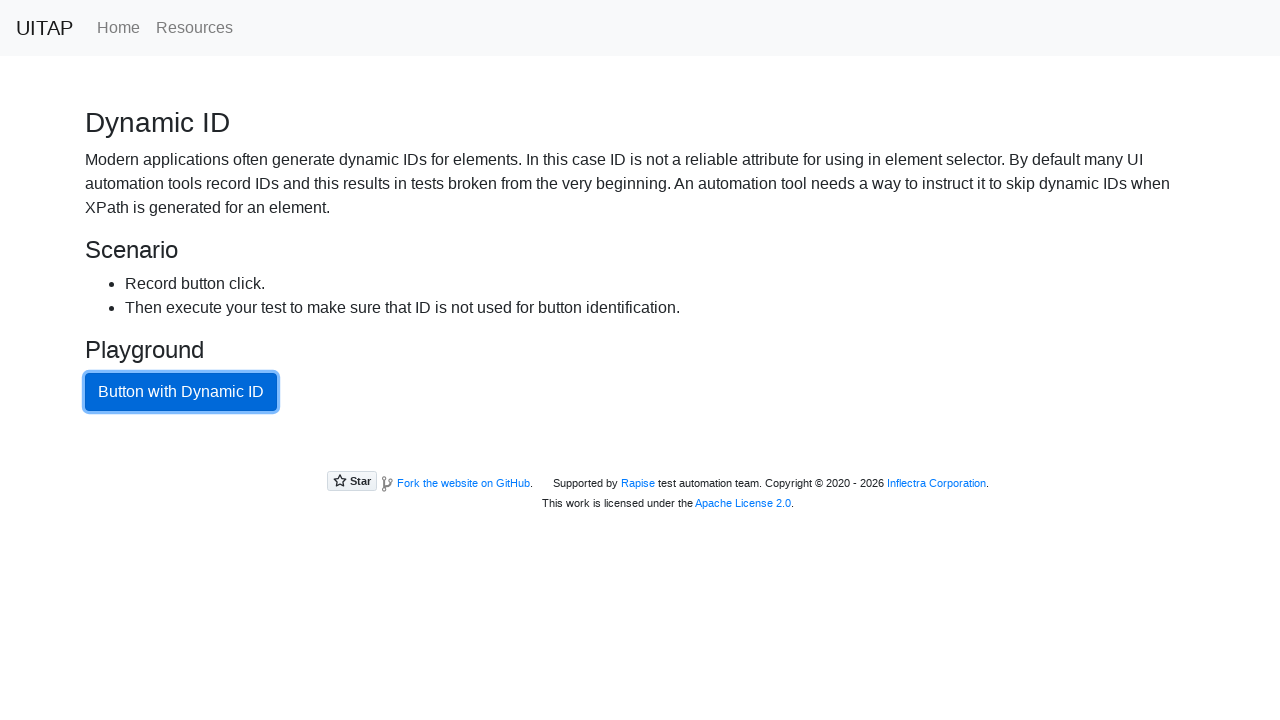